Opens the OrangeHRM demo login page and verifies that the page title is "OrangeHRM"

Starting URL: https://opensource-demo.orangehrmlive.com/web/index.php/auth/login

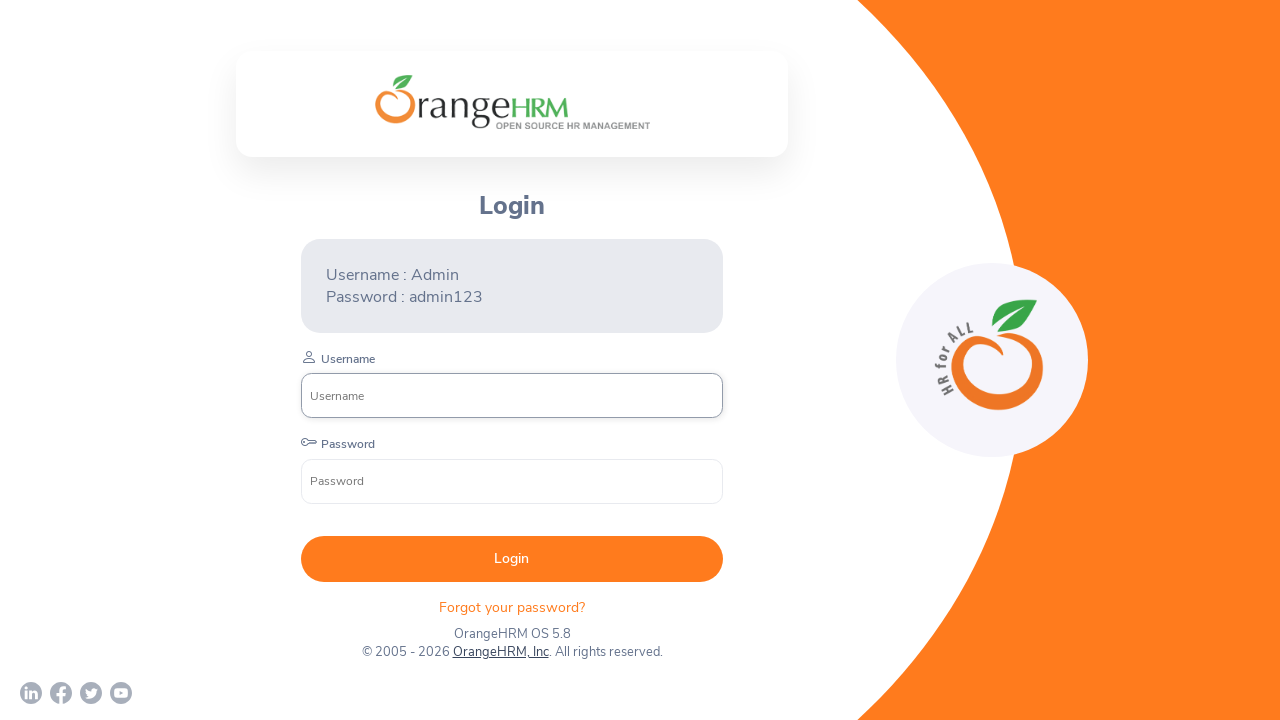

Navigated to OrangeHRM demo login page
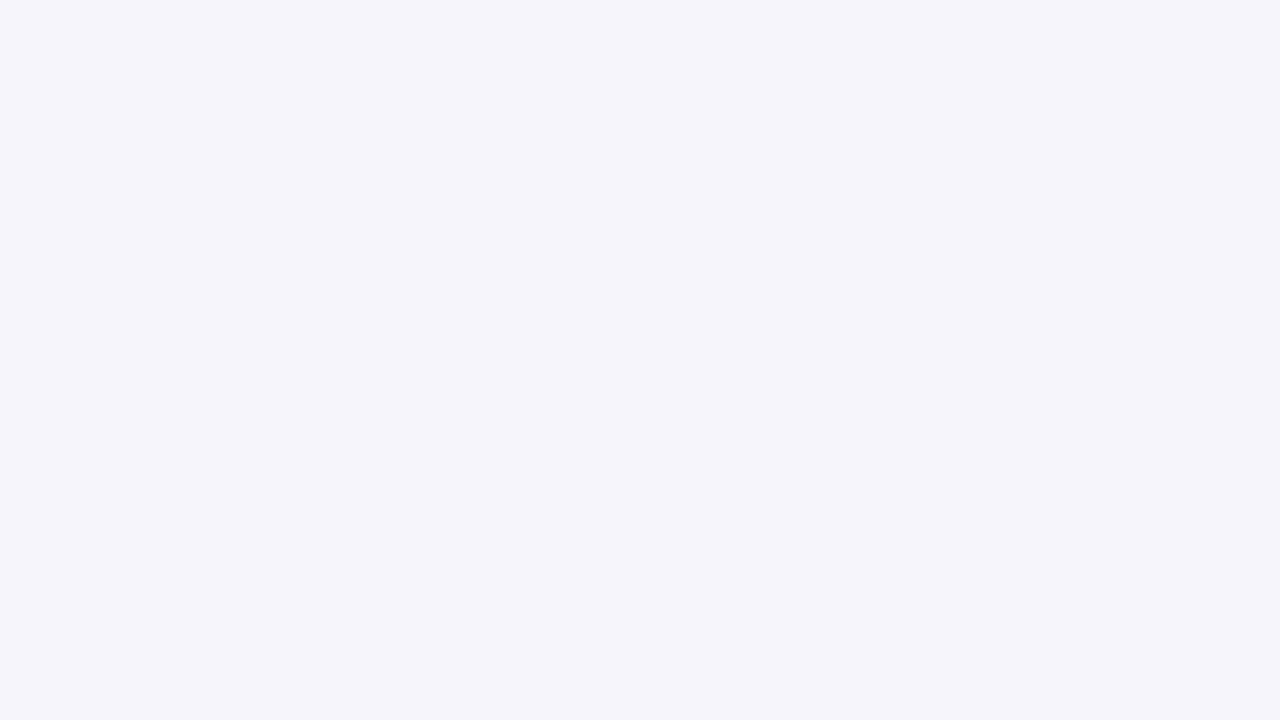

Verified page title is 'OrangeHRM'
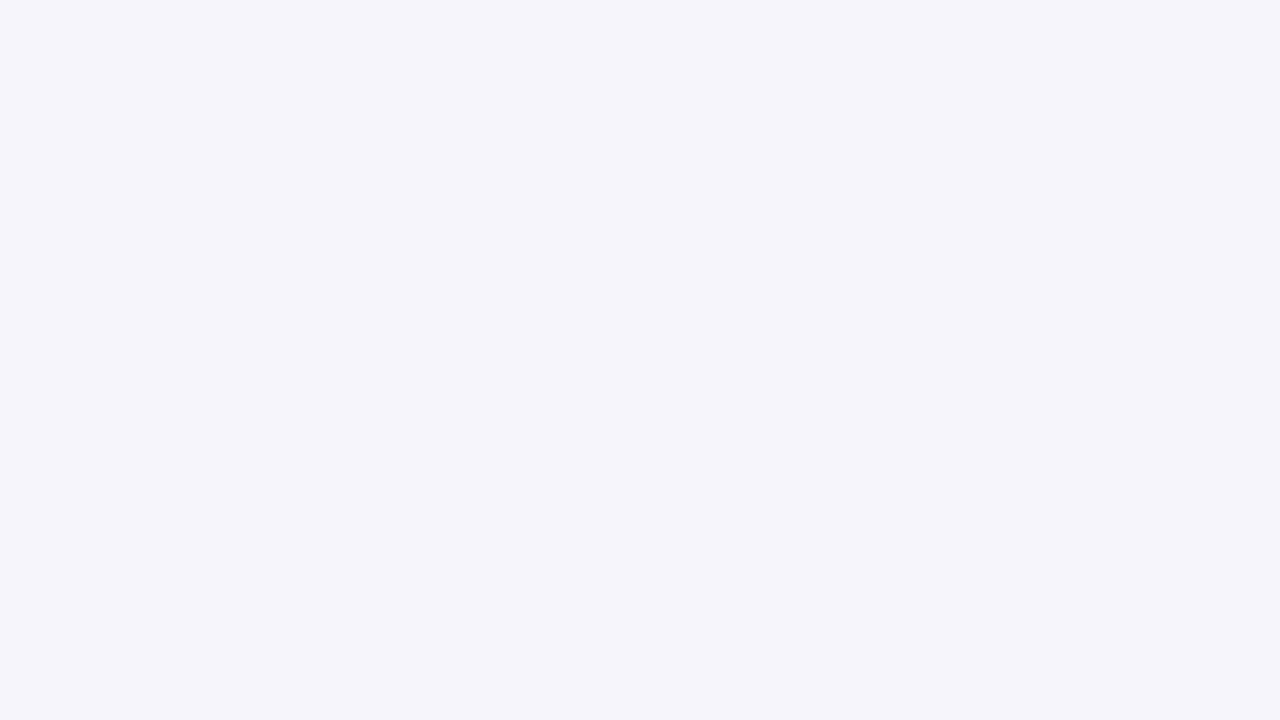

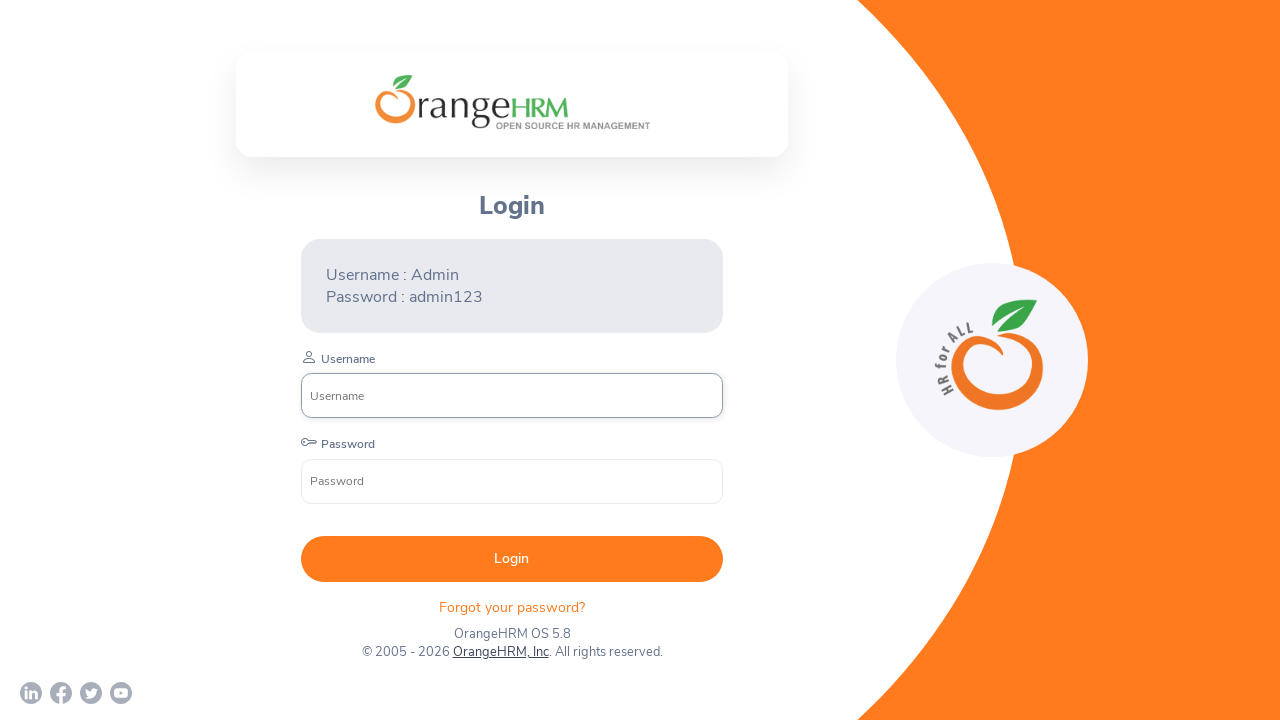